Creates a note with a very long title (over 255 characters) to test field limits

Starting URL: https://testpages.eviltester.com/styled/apps/notes/simplenotes.html

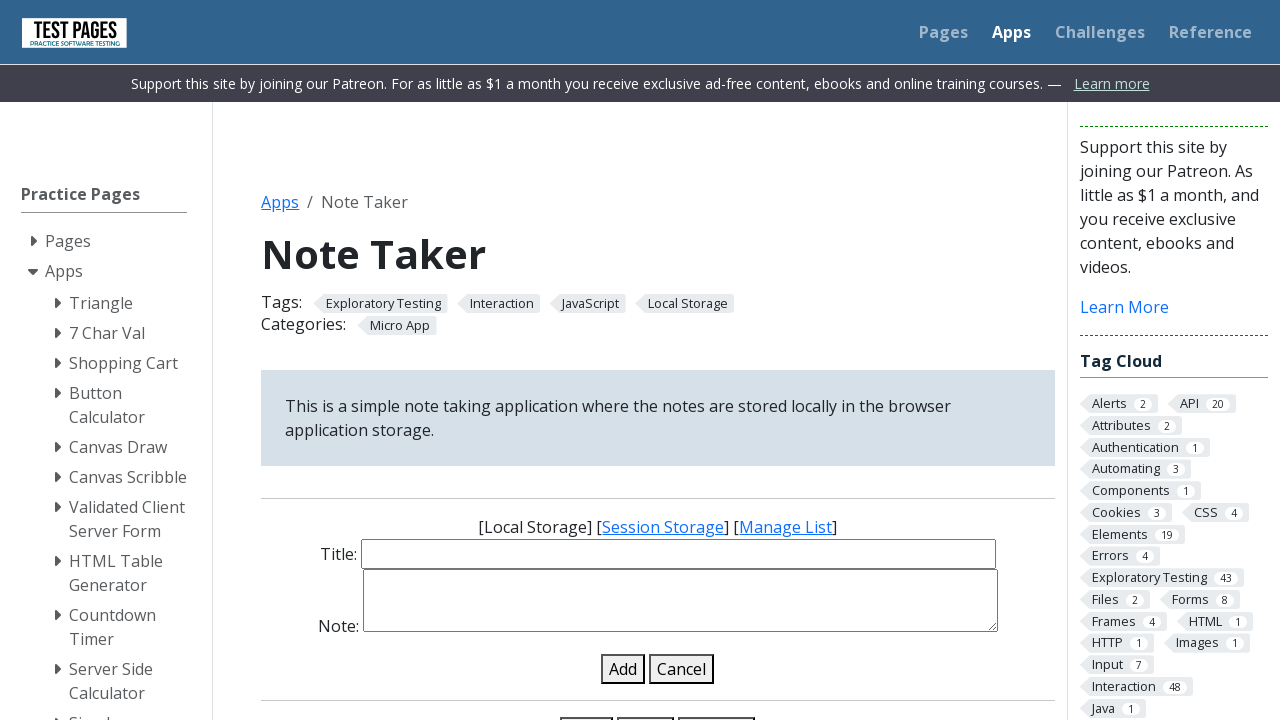

Filled note title field with long text (255+ characters) to test field limits on #note-title-input
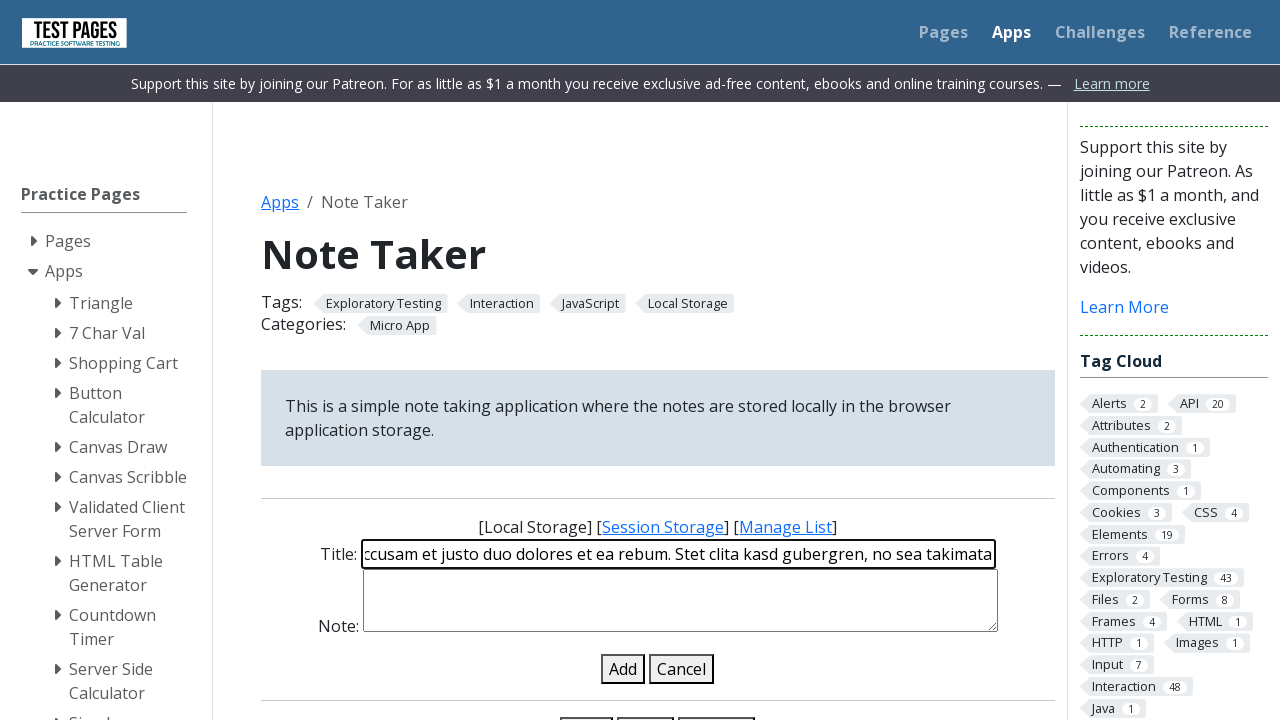

Filled note details field with sample text on #note-details-input
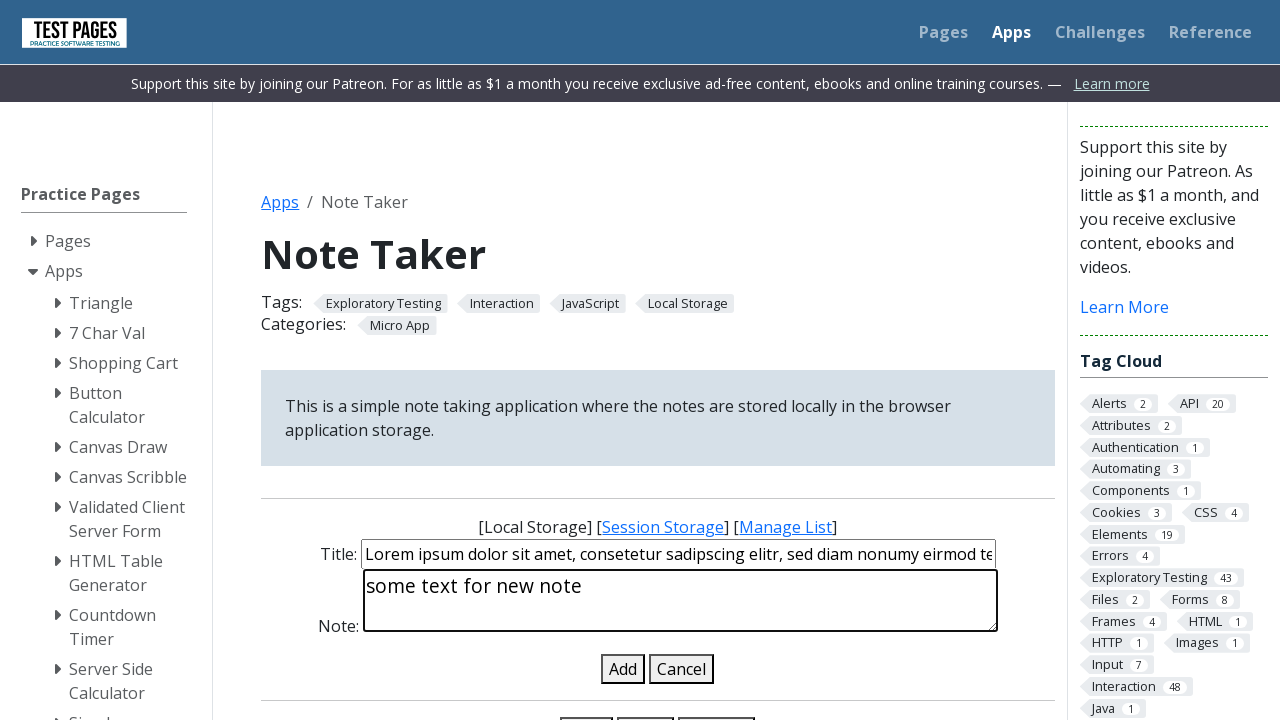

Clicked add note button to create the note at (623, 669) on #add-note
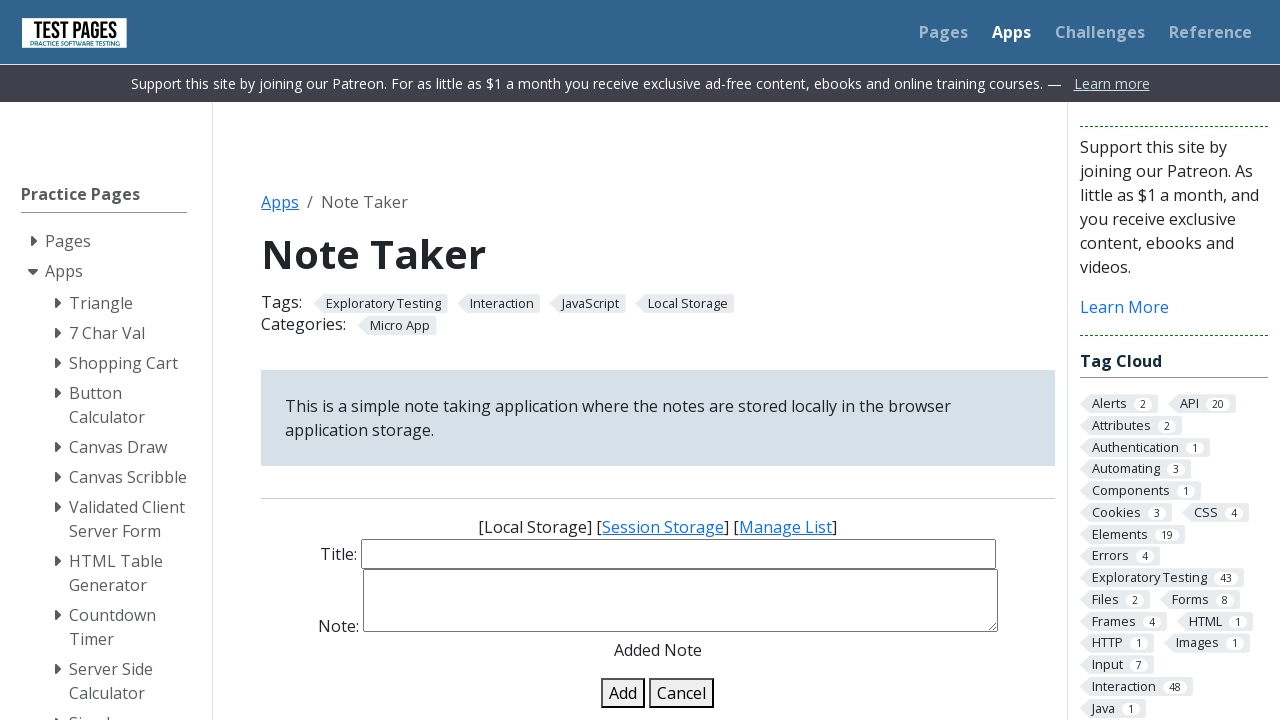

Waited for note status details to update
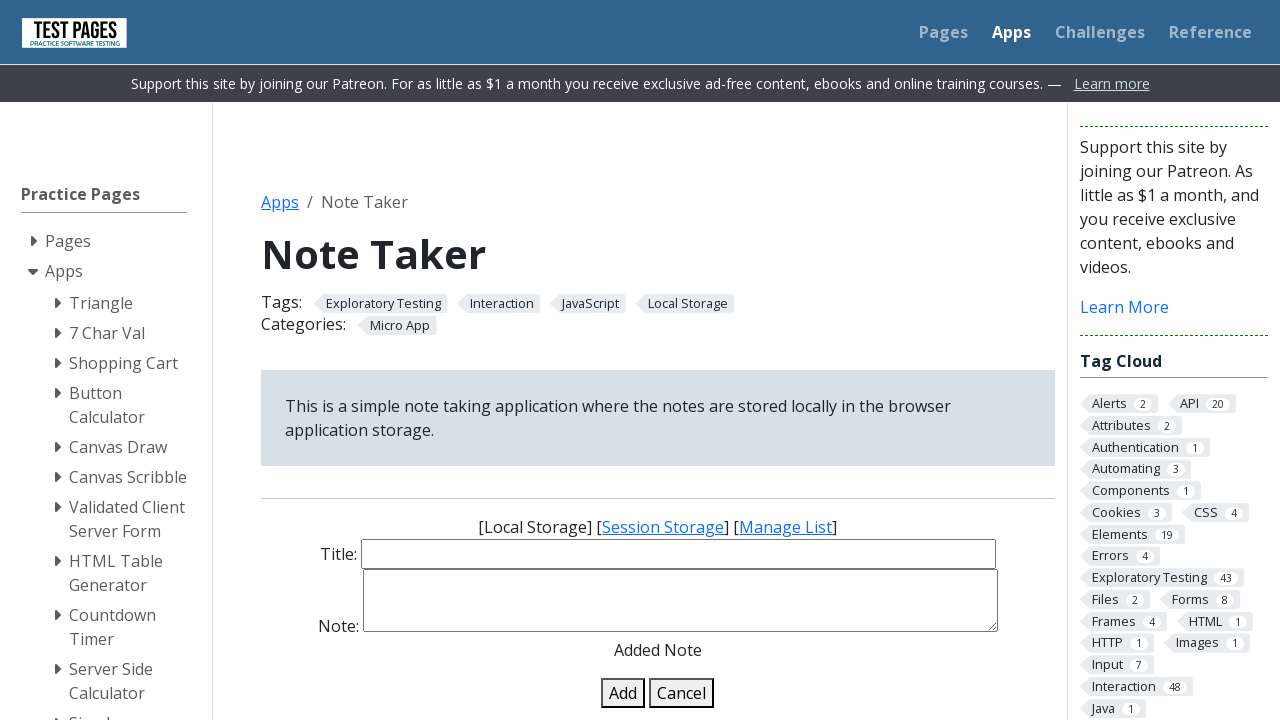

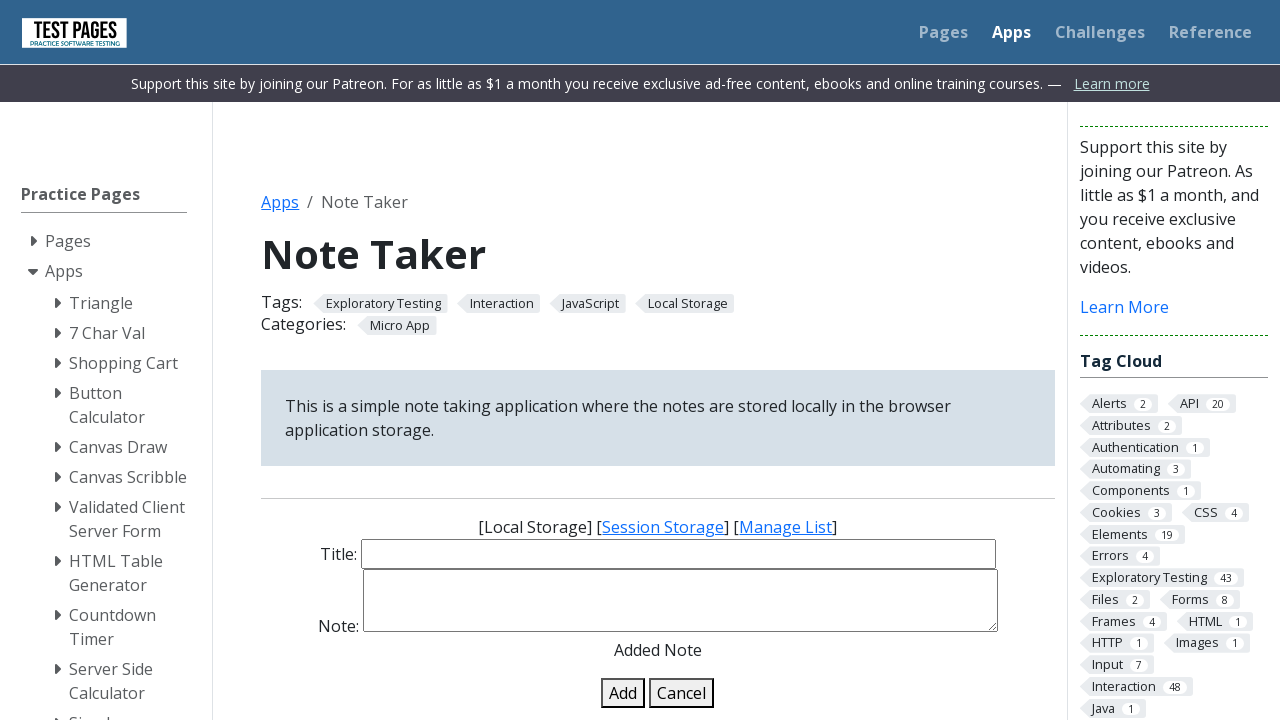